Tests radio button selection functionality by clicking on the "Yes" radio button option

Starting URL: https://demoqa.com/radio-button

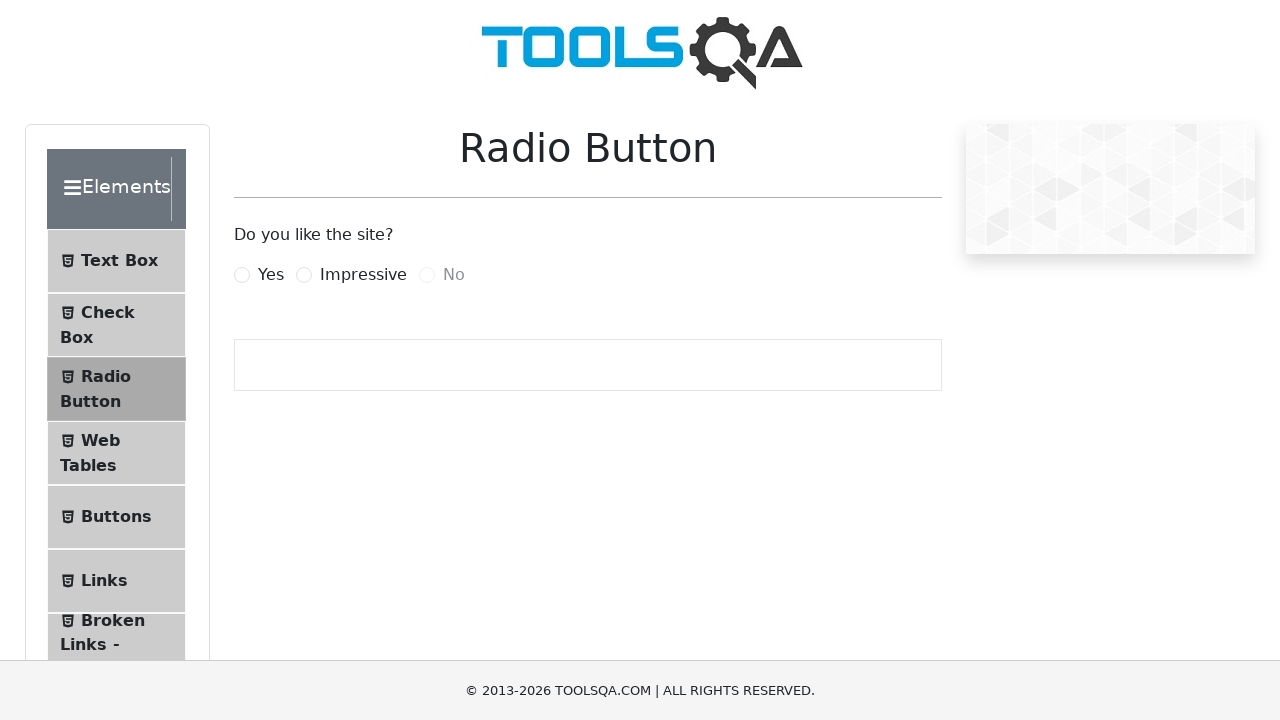

Clicked the 'Yes' radio button directly at (242, 275) on #yesRadio
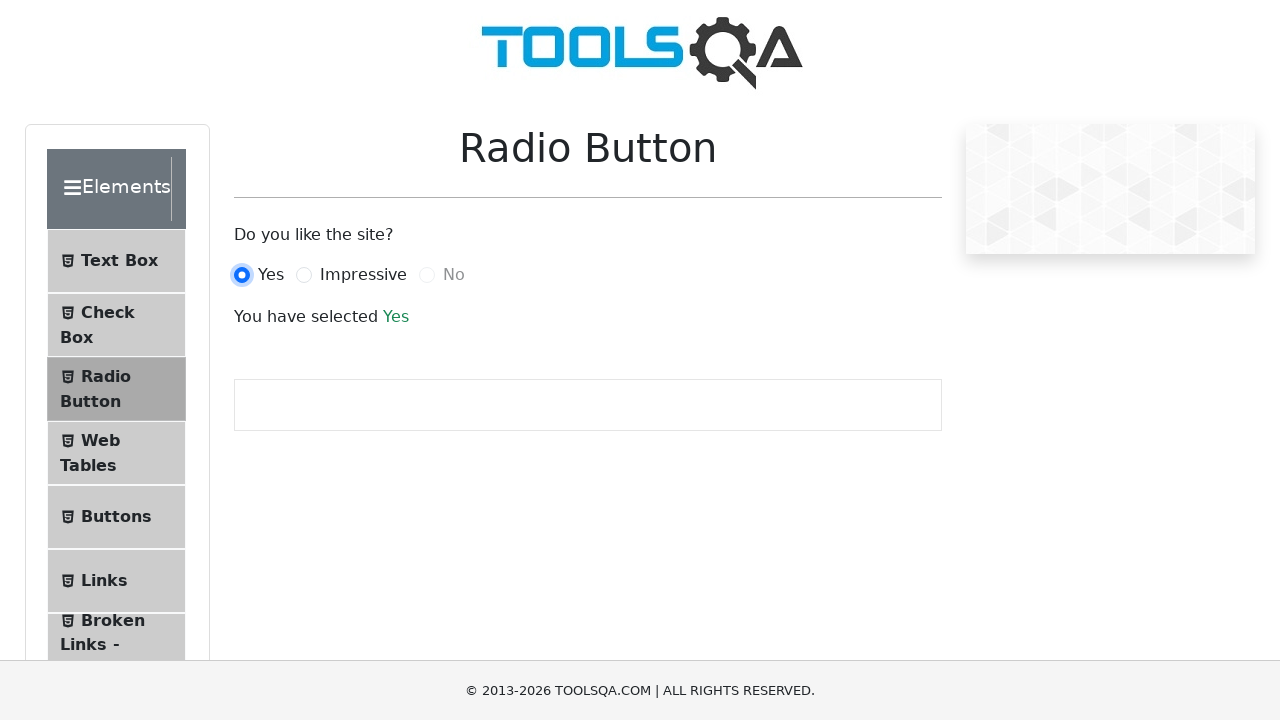

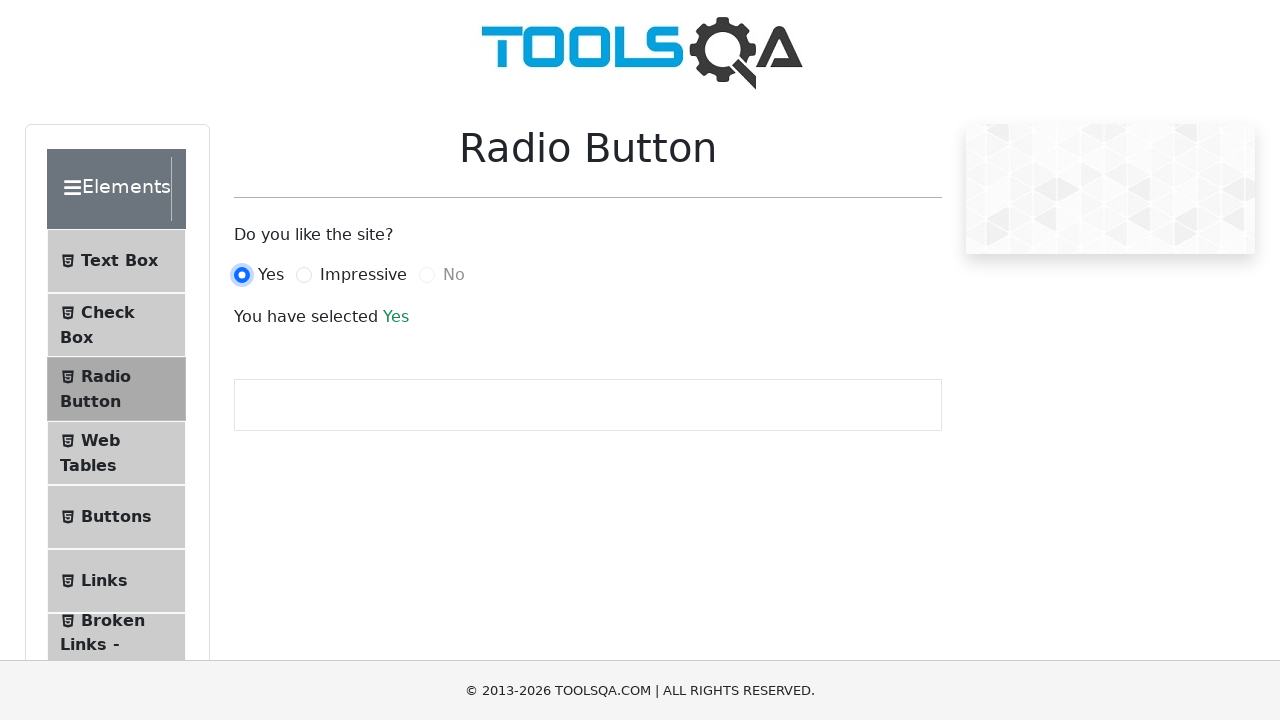